Tests selecting a continent from a dropdown and submitting the form

Starting URL: https://atidcollege.co.il/Xamples/ex_controllers.html

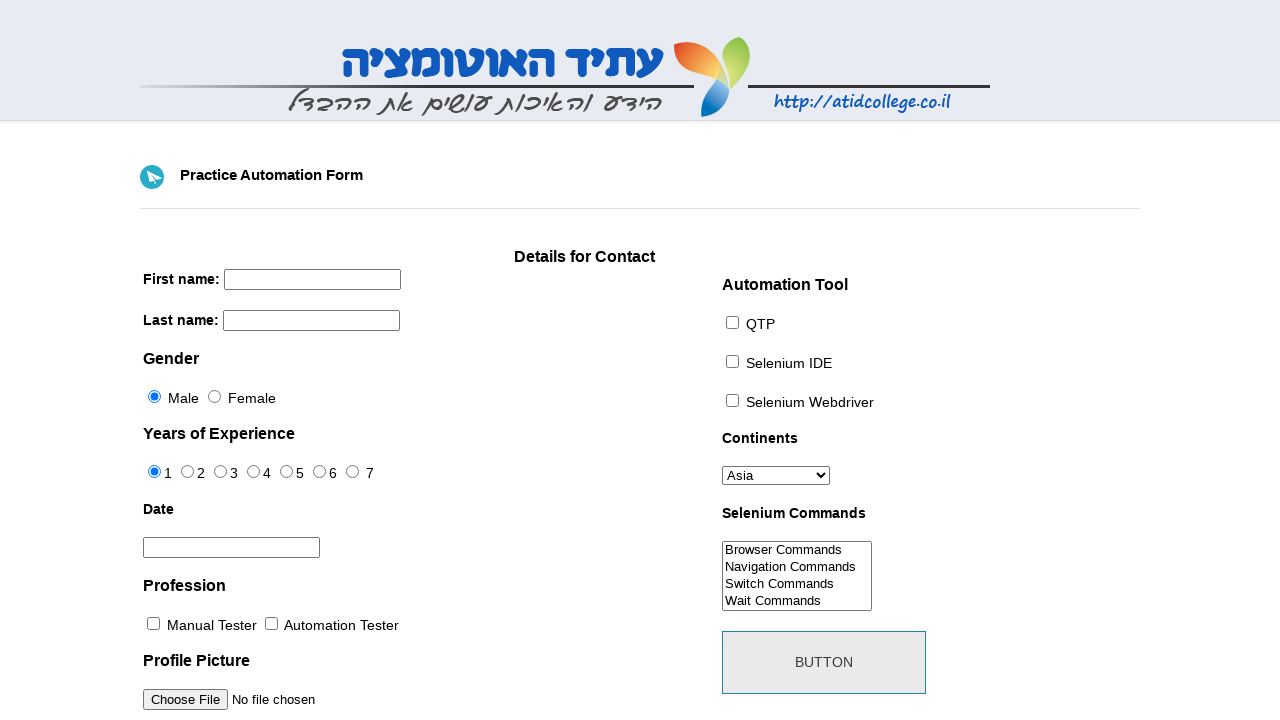

Selected South America from continent dropdown on #continents
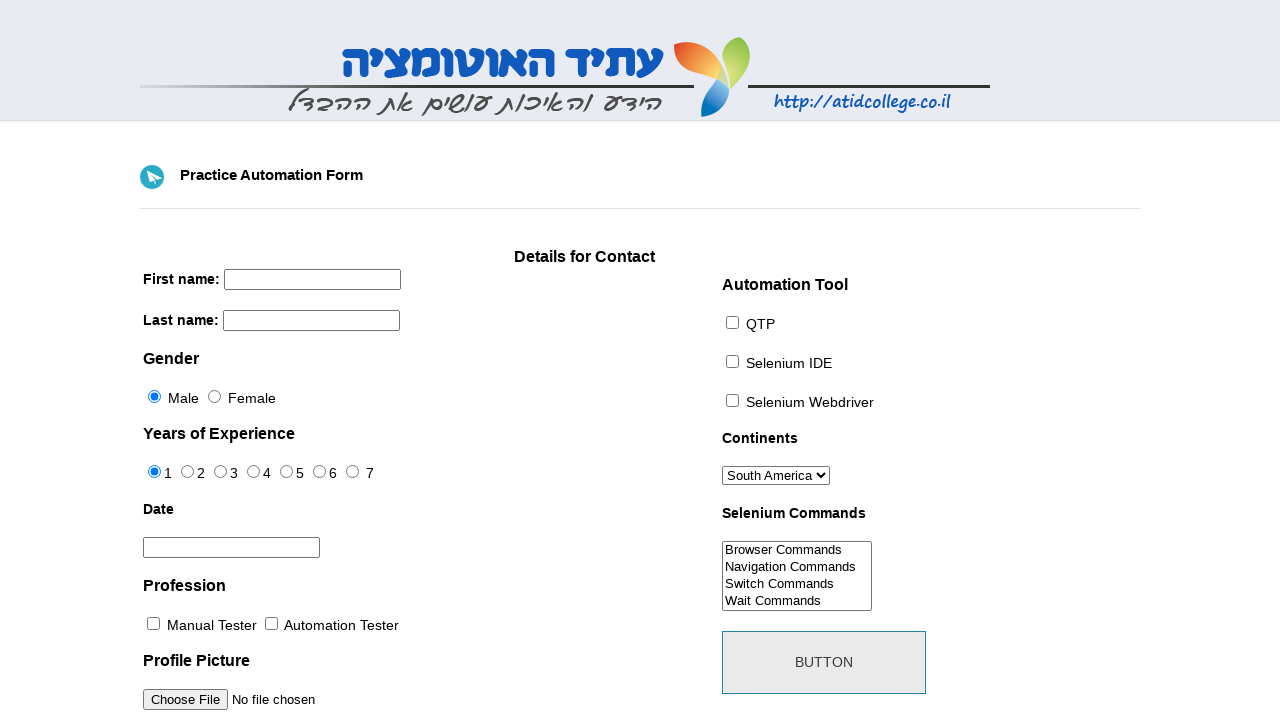

Clicked submit button to submit form at (824, 662) on #submit
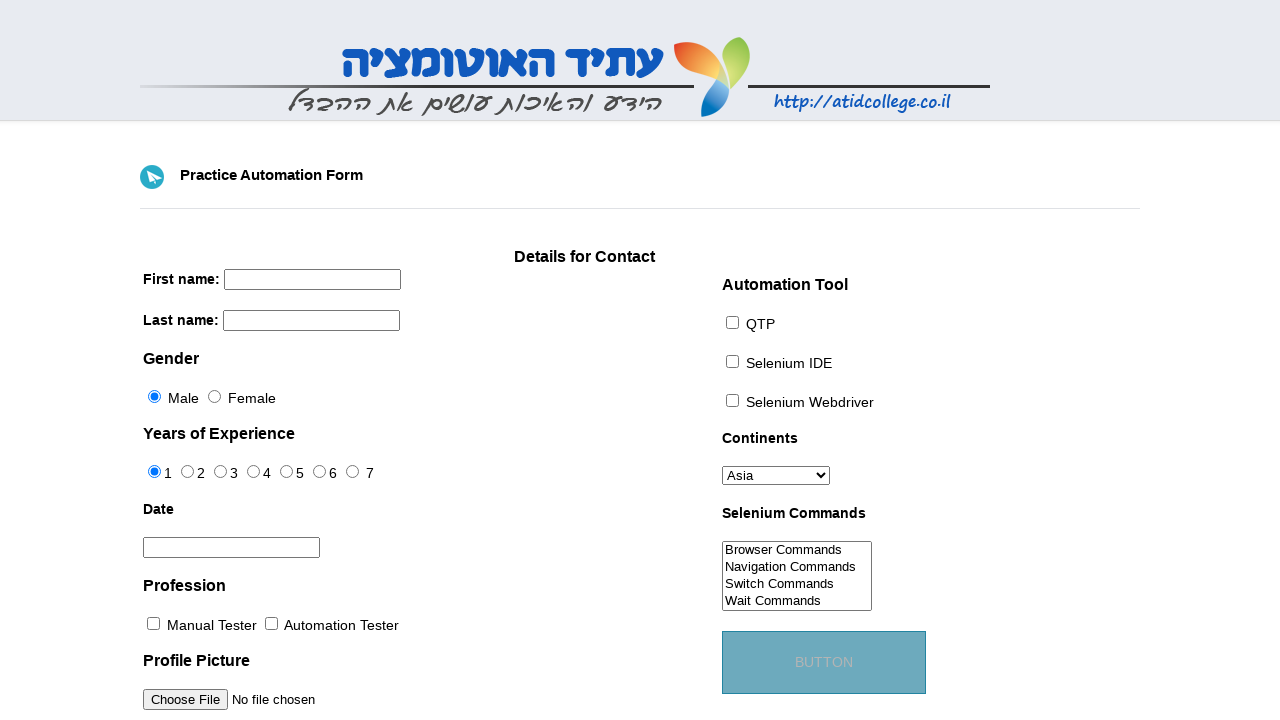

Form submission completed and page loaded
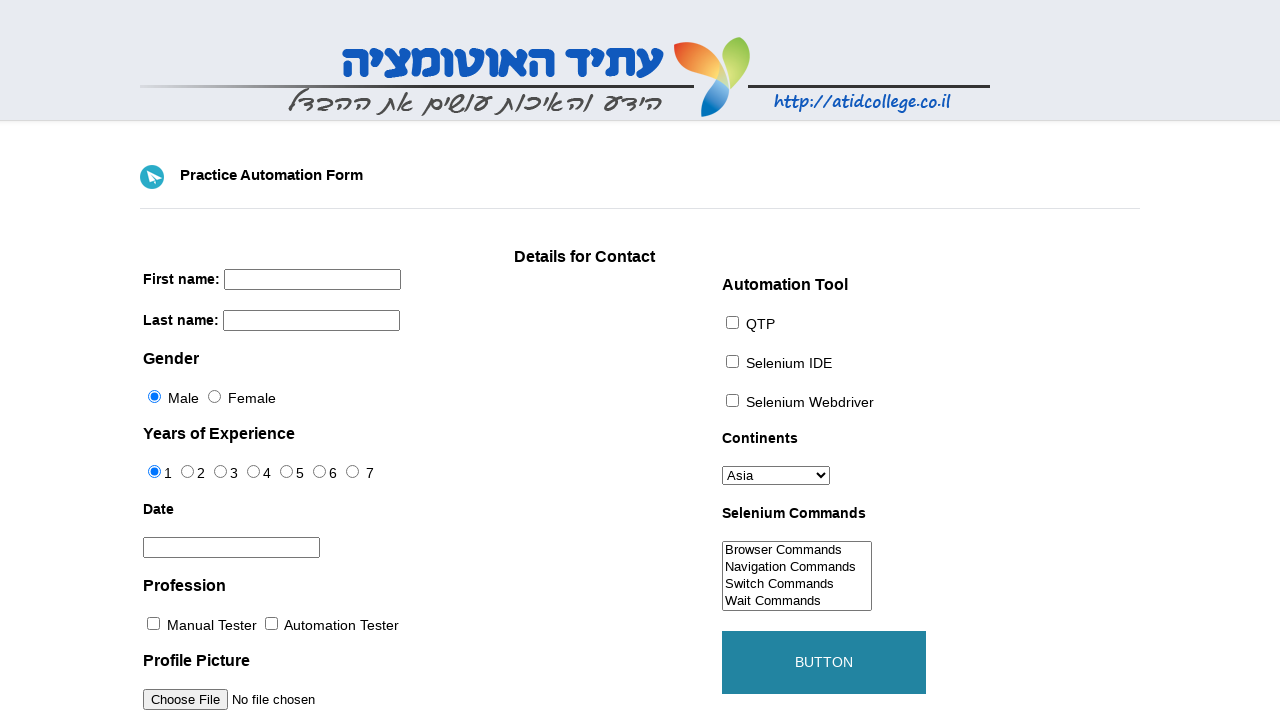

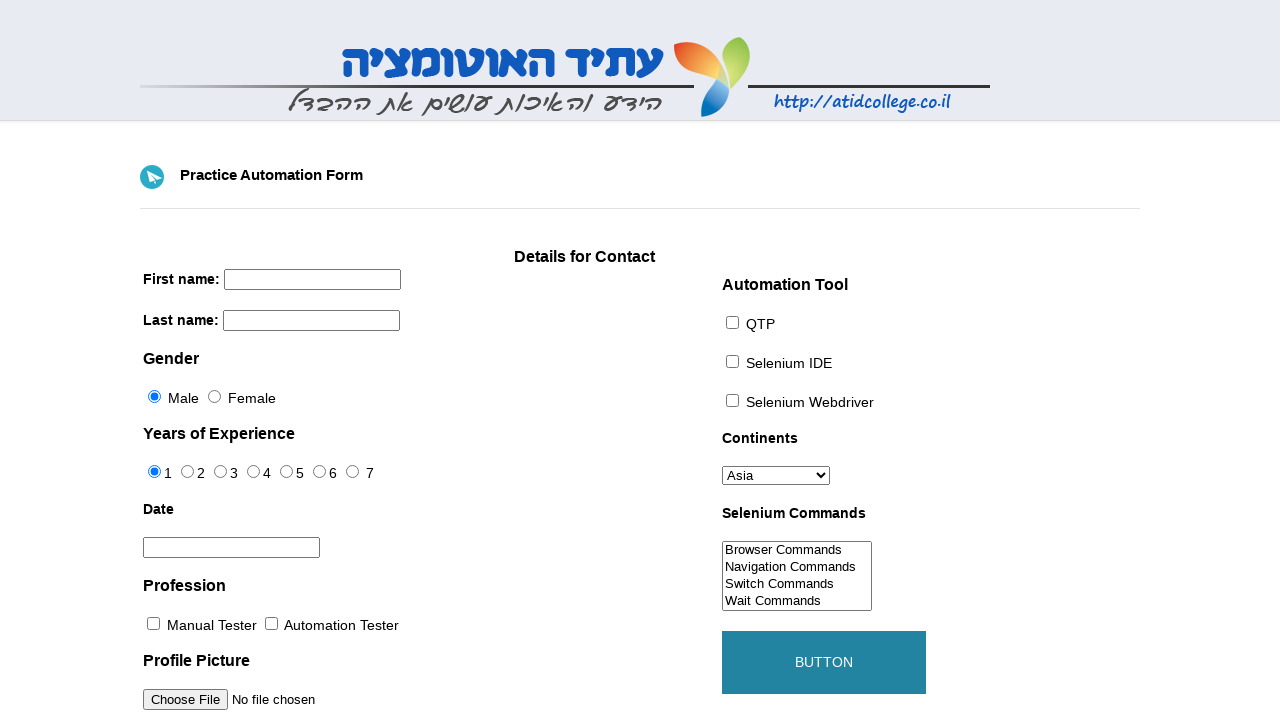